Tests opting out of A/B tests by visiting the page, verifying initial A/B test state, adding an opt-out cookie, refreshing, and confirming the opt-out worked

Starting URL: http://the-internet.herokuapp.com/abtest

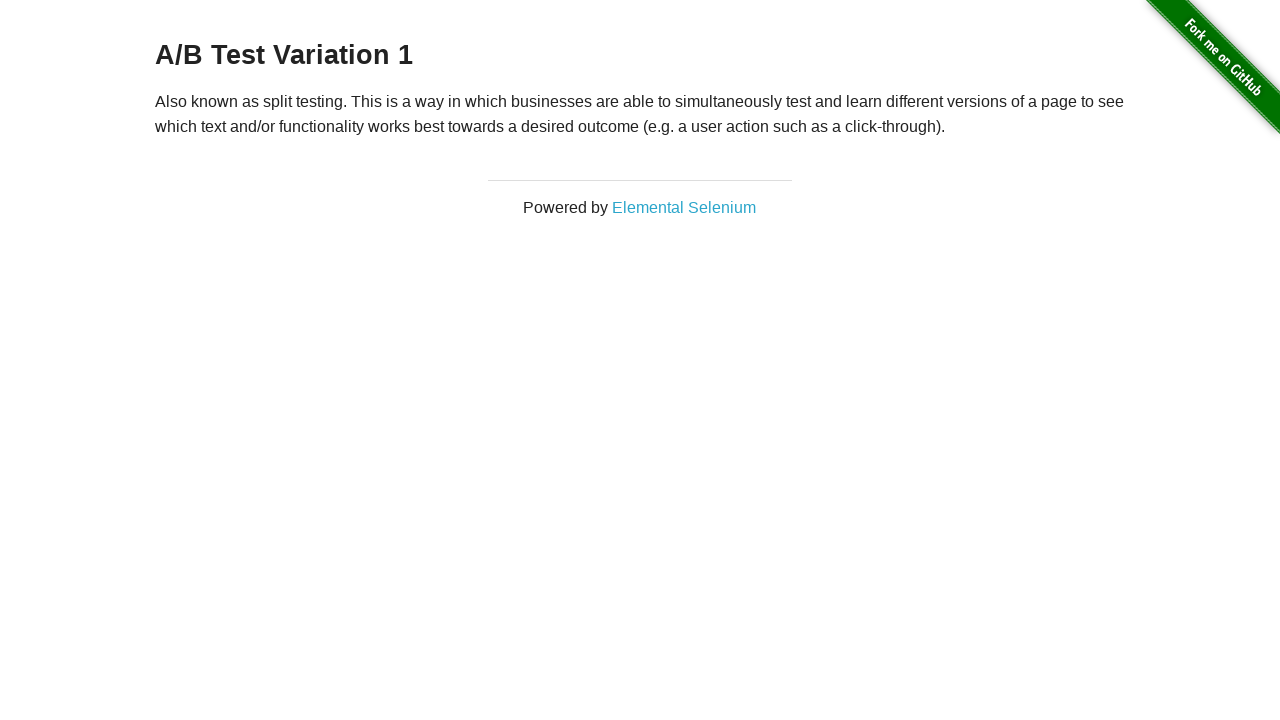

Waited for h3 heading to load
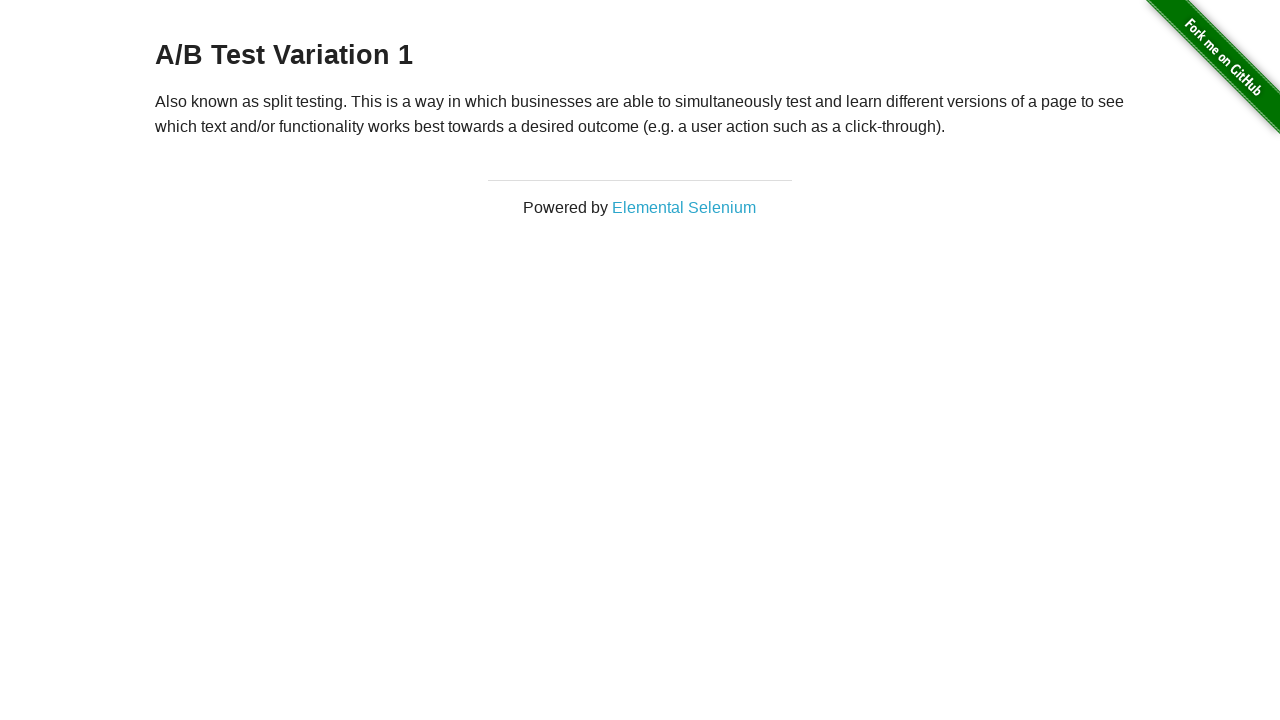

Retrieved h3 heading text content
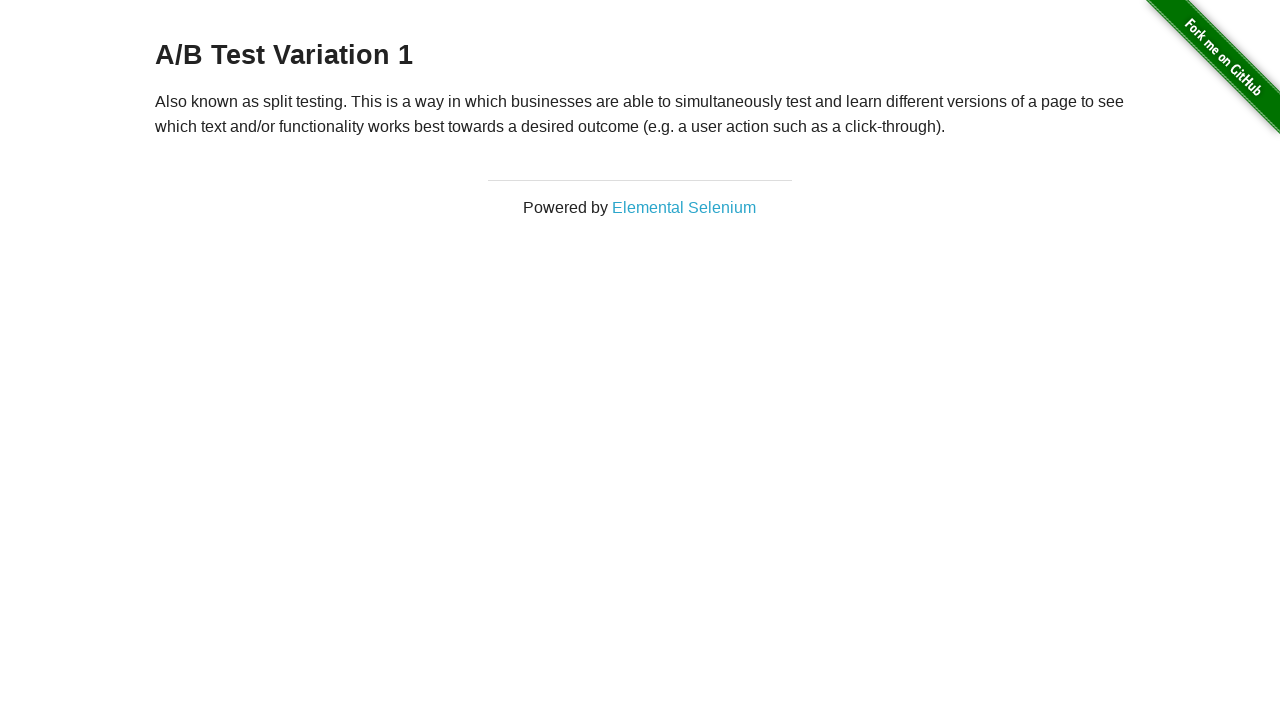

Verified initial A/B test state - heading starts with 'A/B Test'
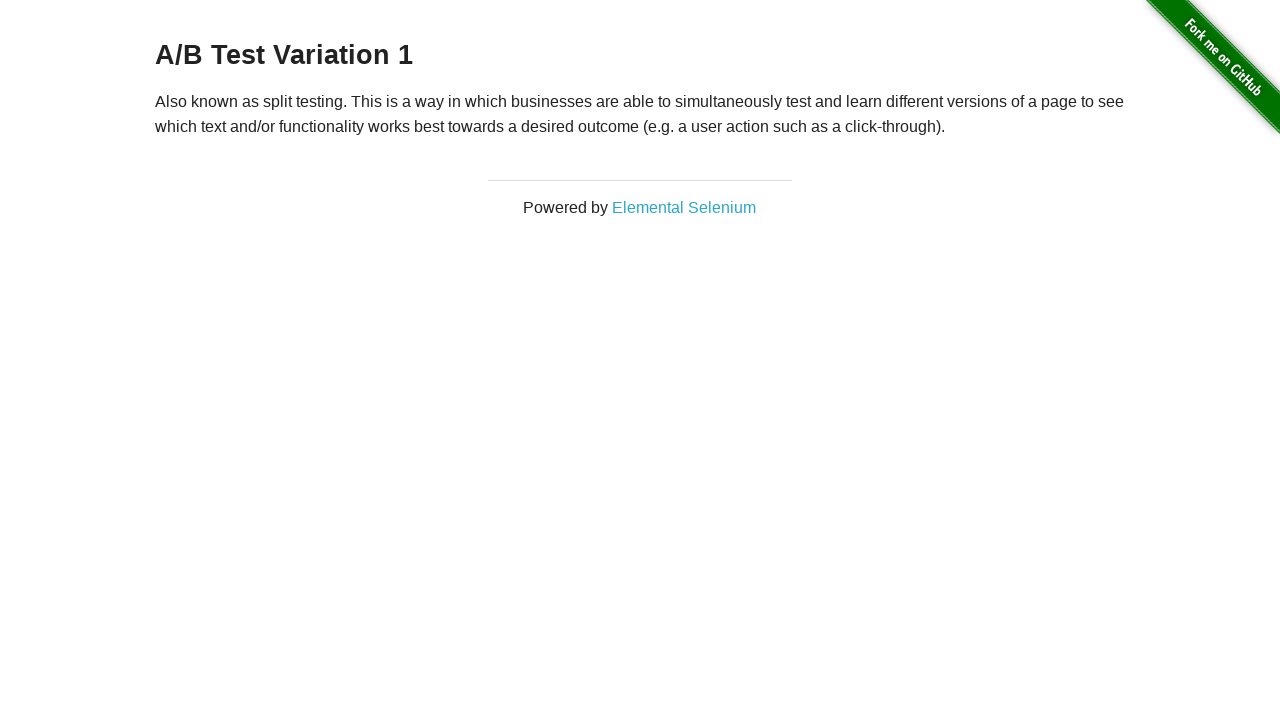

Added optimizelyOptOut cookie with value 'true'
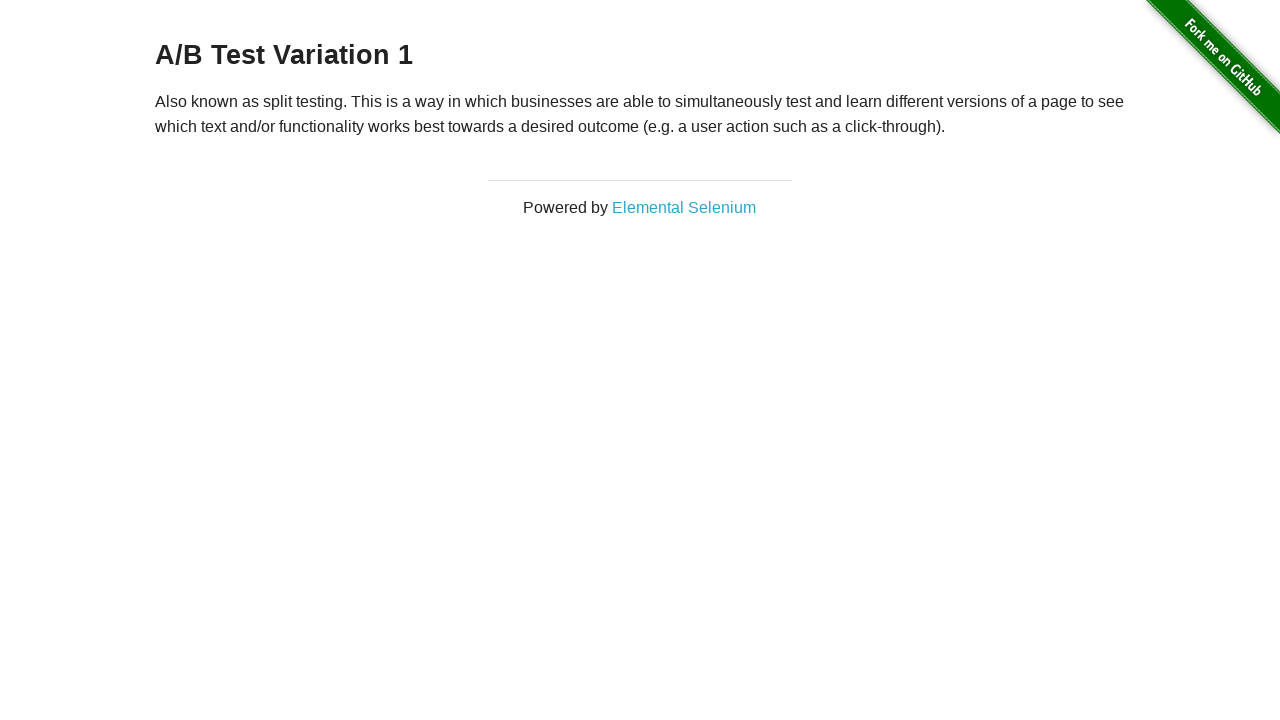

Reloaded the page to apply opt-out cookie
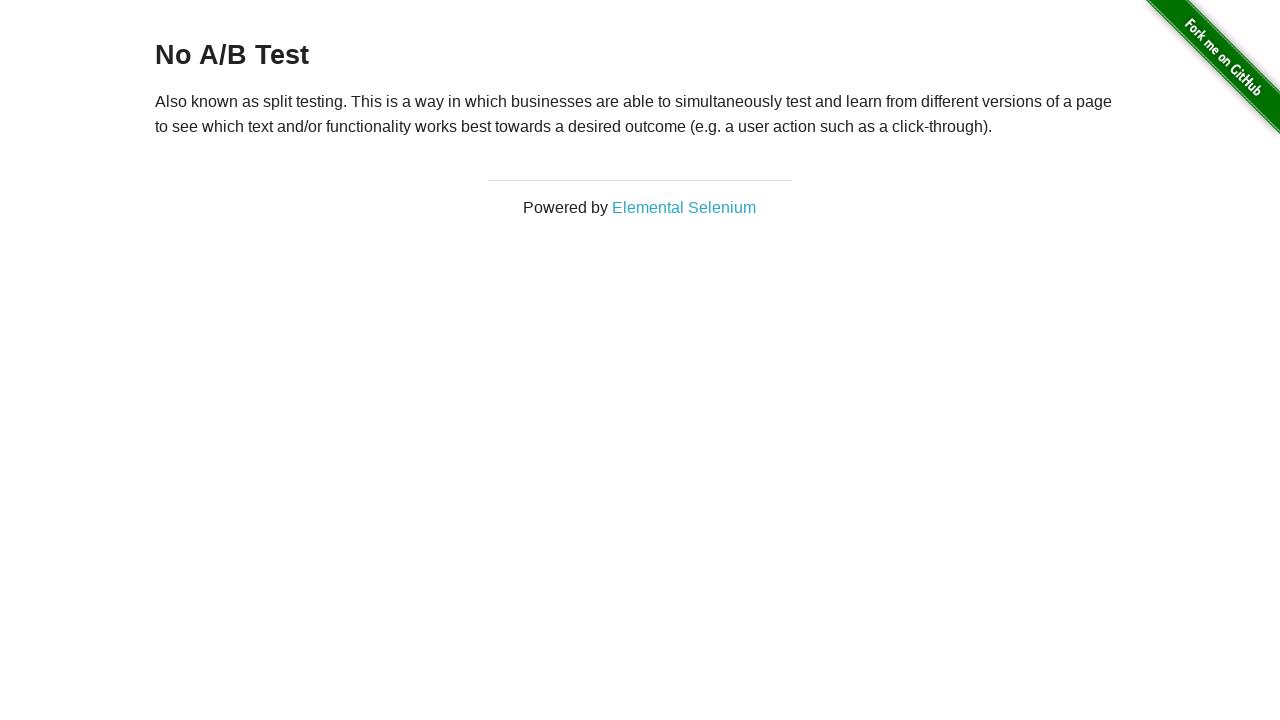

Waited for h3 heading to load after page reload
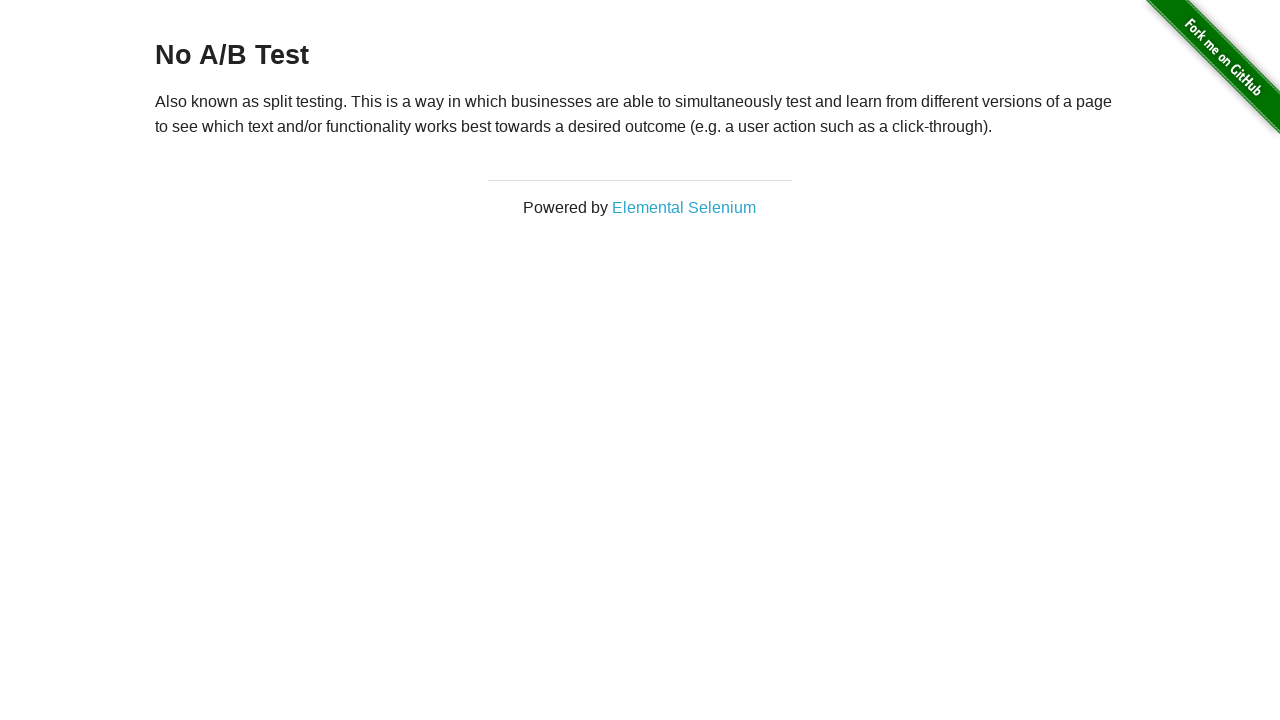

Retrieved h3 heading text content after opt-out
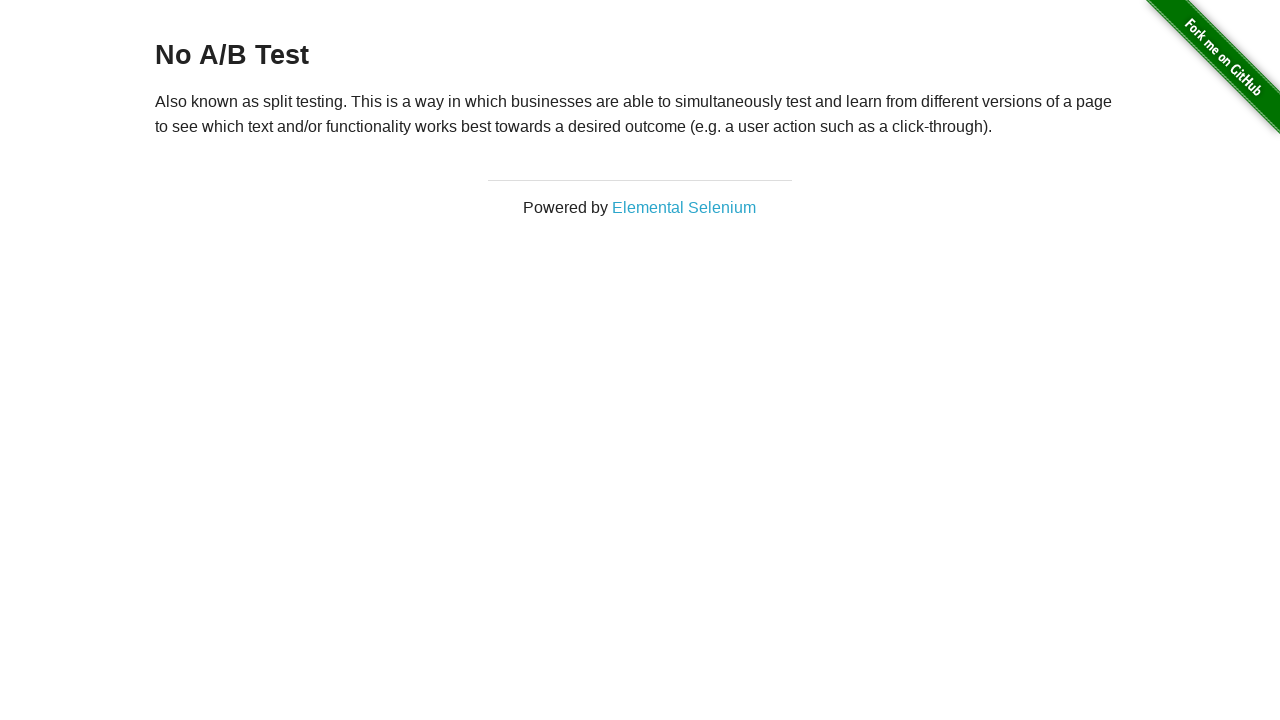

Verified opt-out worked - heading is now 'No A/B Test'
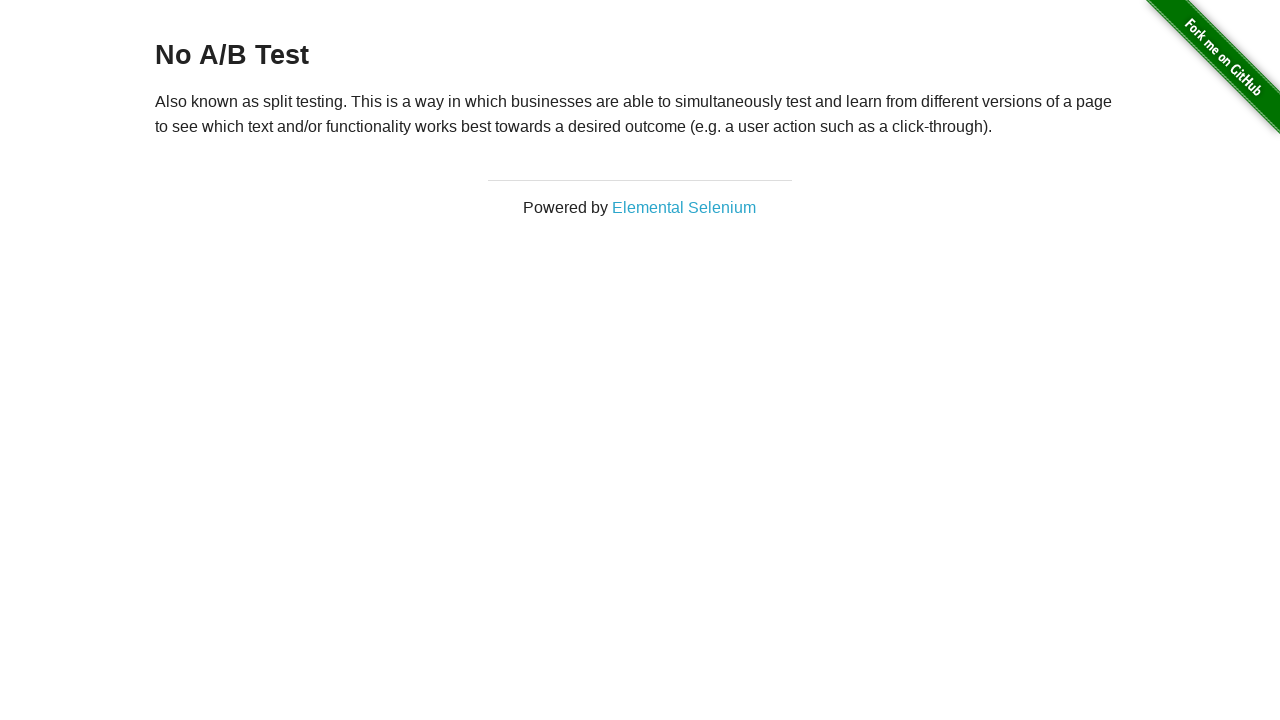

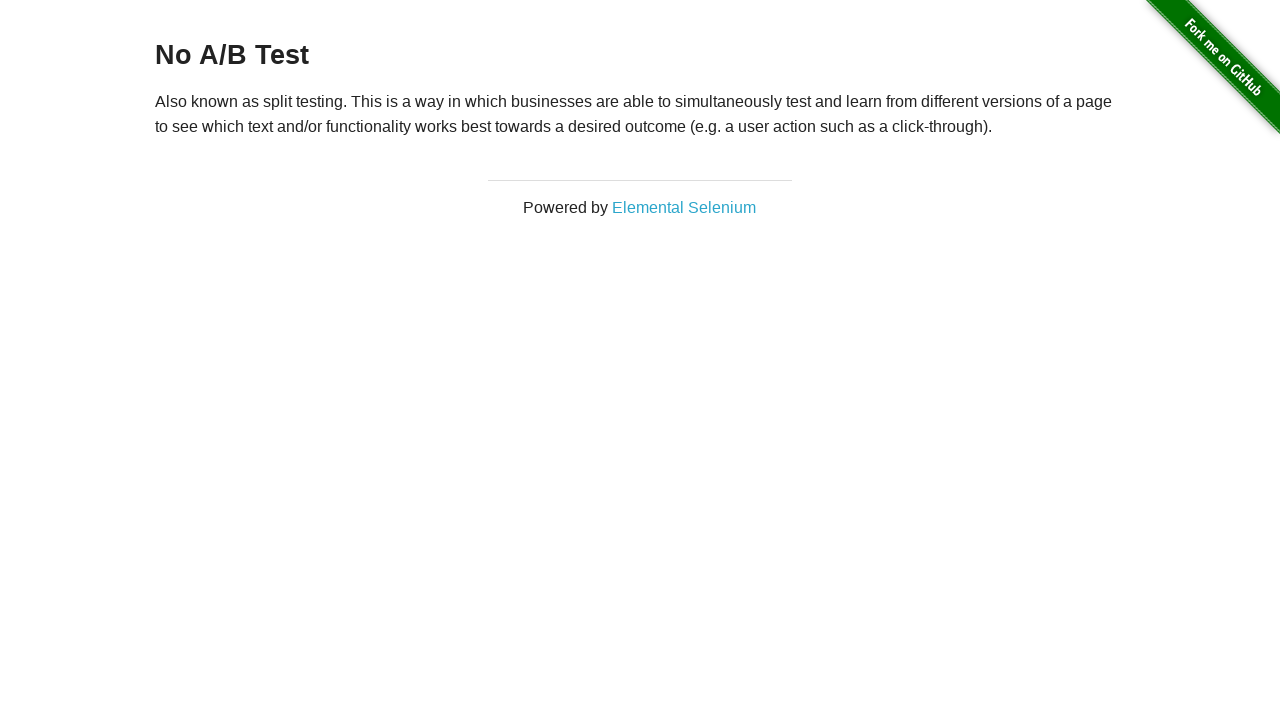